Tests browser tab handling by clicking buttons that open new tabs, switching between tabs, and interacting with elements on the newly opened pages.

Starting URL: https://training-support.net/webelements/tabs

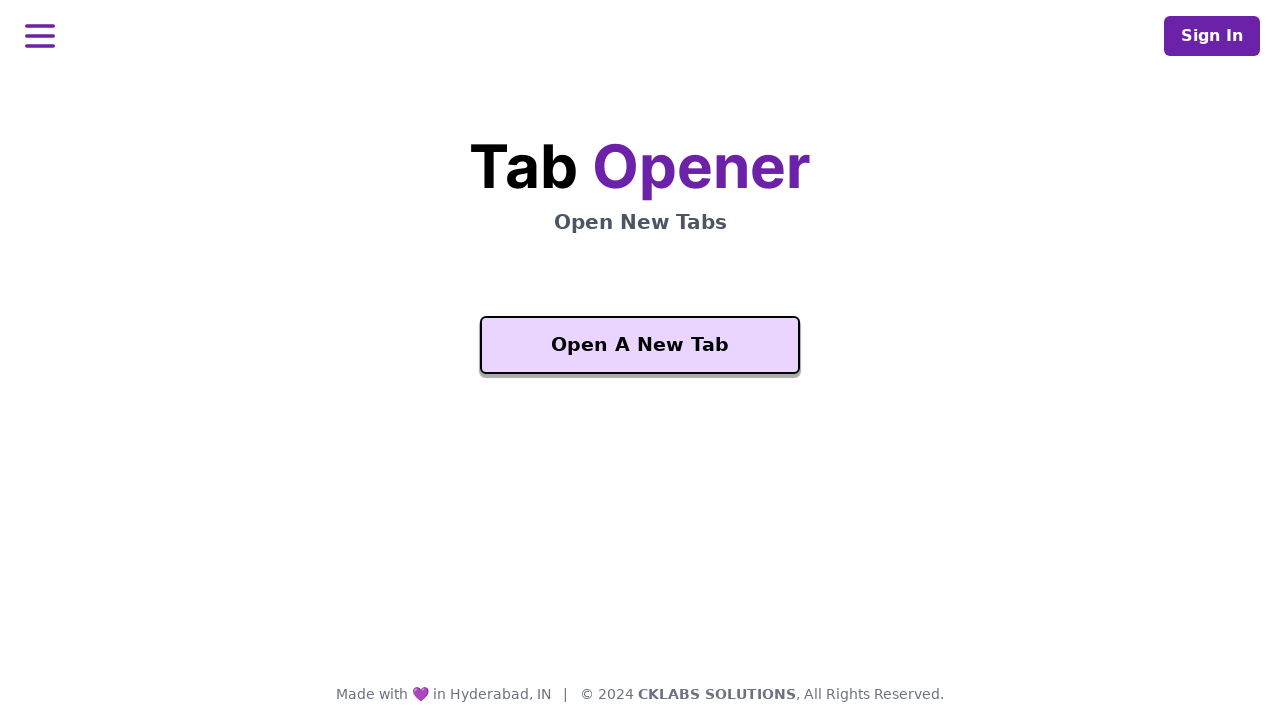

Clicked button to open a new tab at (640, 345) on button.svelte-1bfwg86
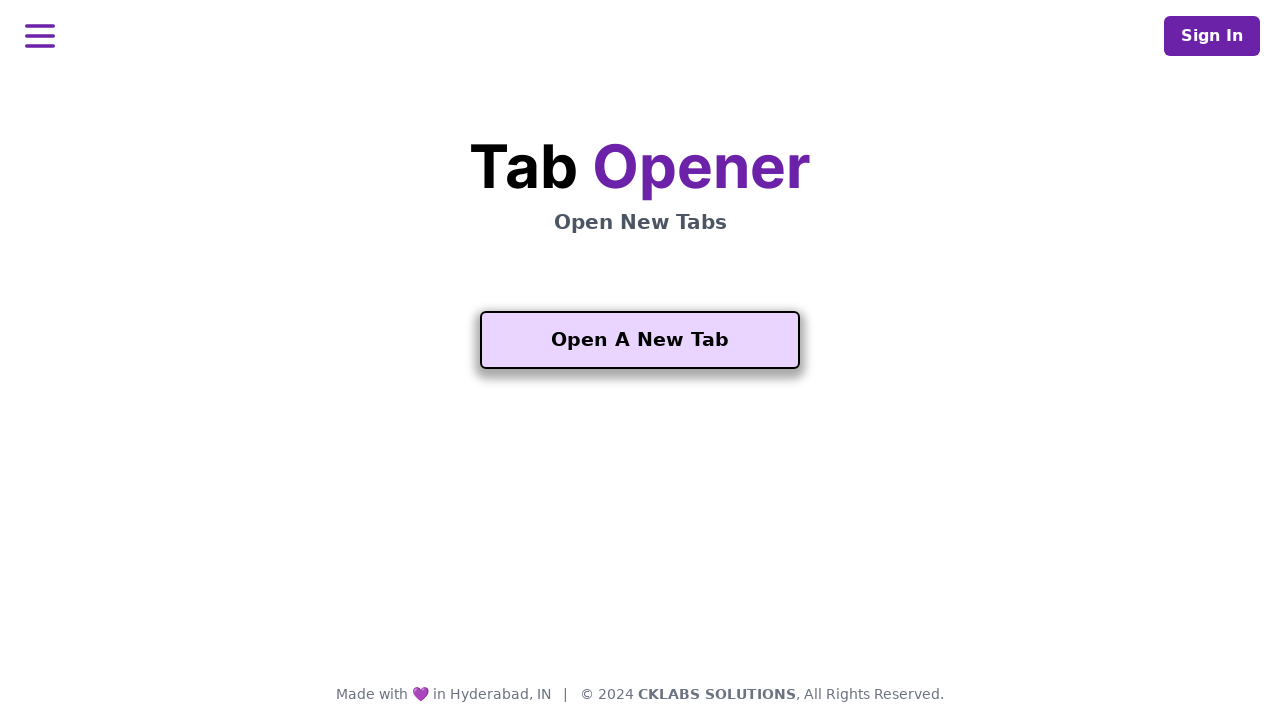

Waited for 'Another One' button to load on new tab
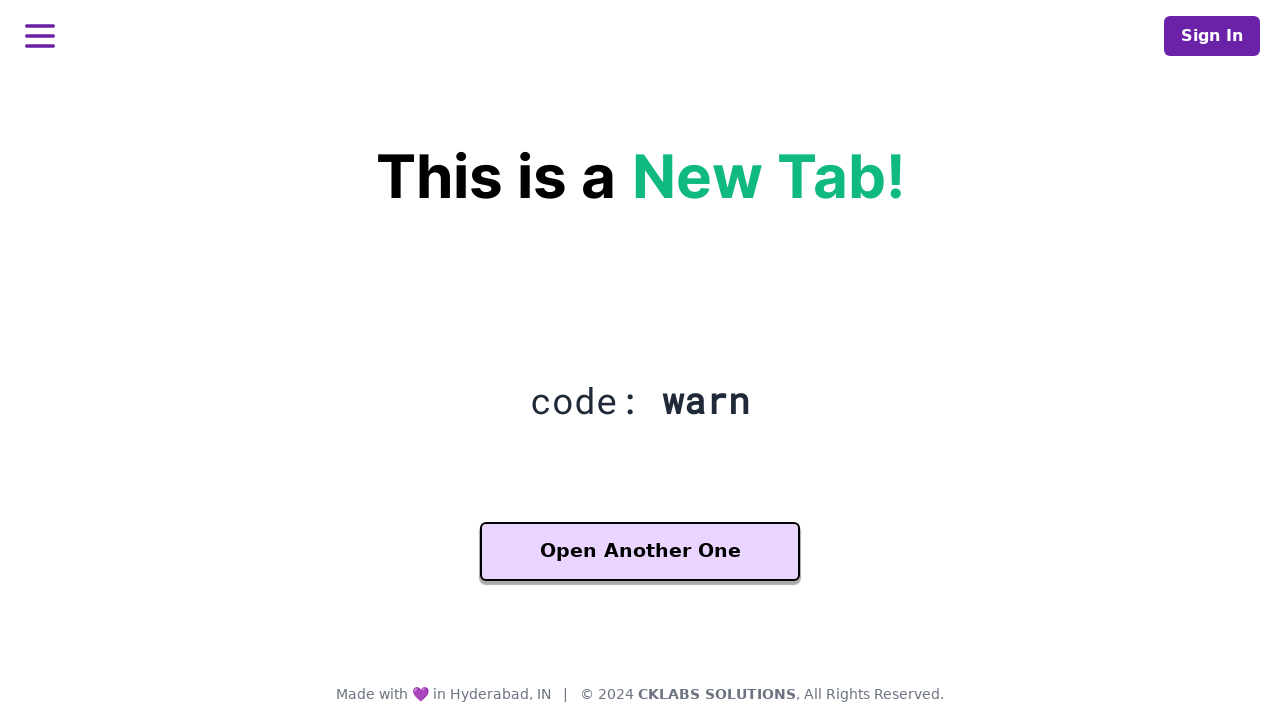

Retrieved heading text from new tab
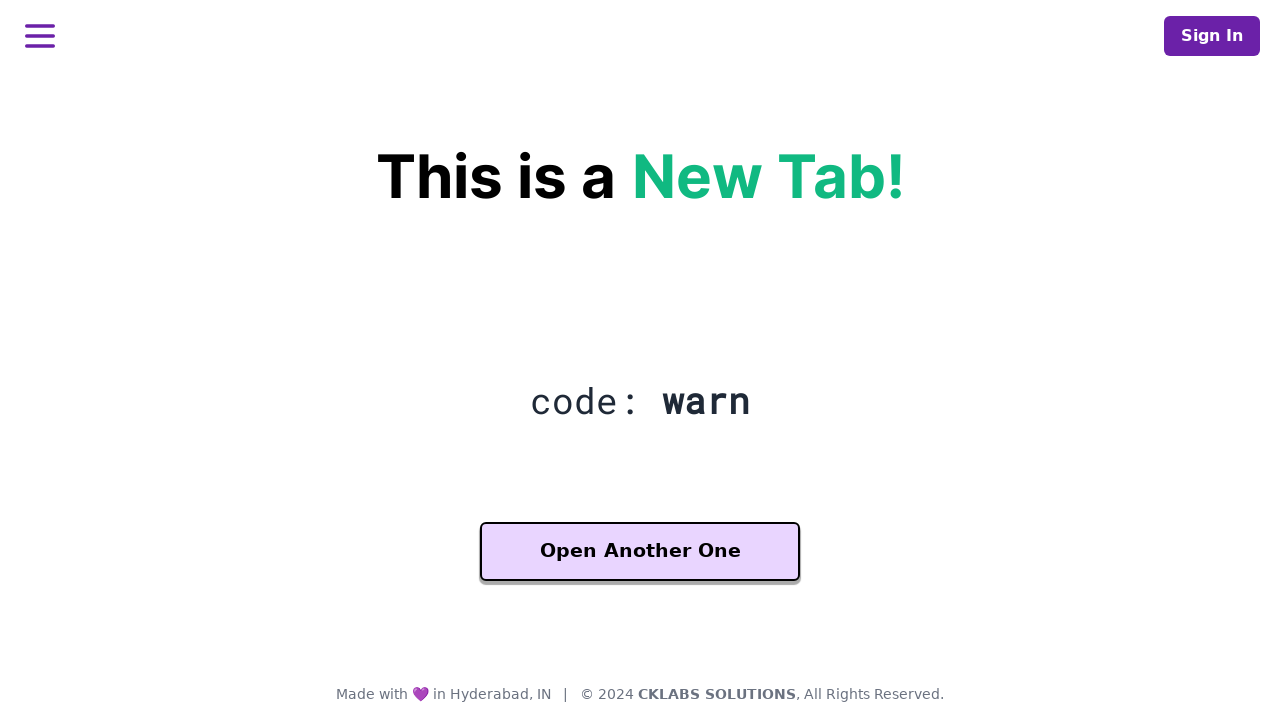

Clicked 'Another One' button to open a third tab at (640, 552) on xpath=//button[contains(text(), 'Another One')]
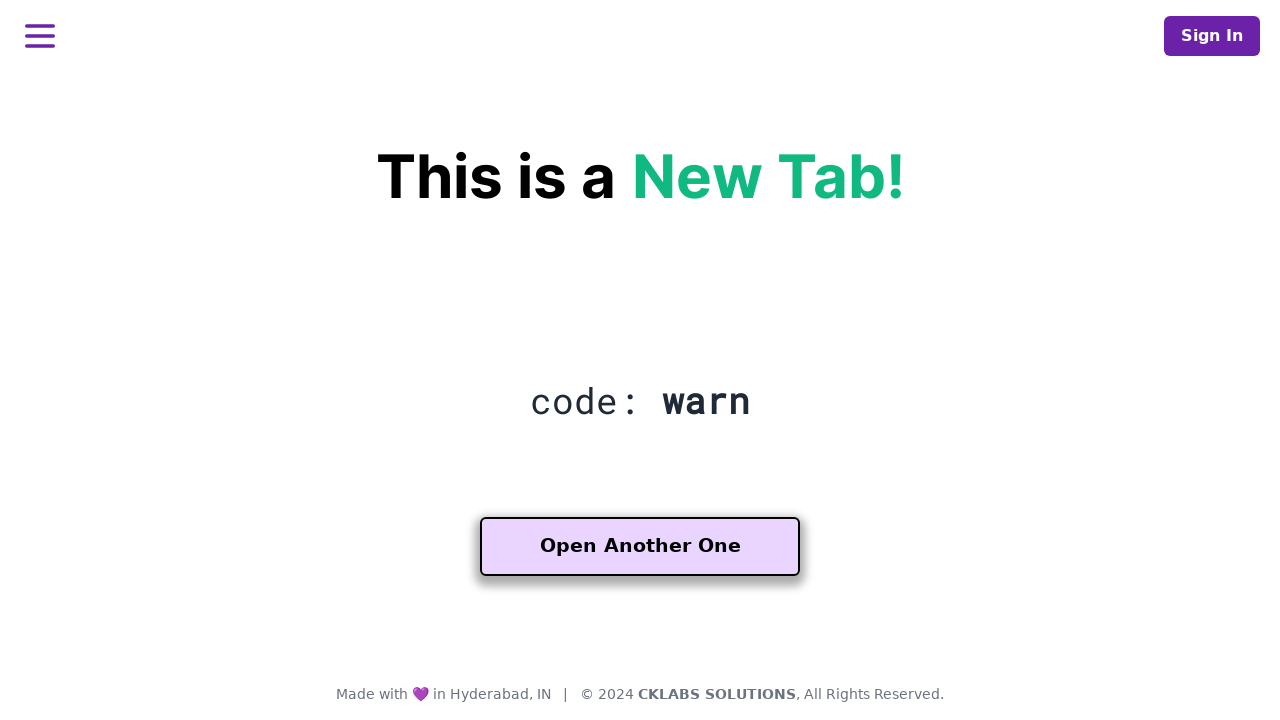

Third tab loaded and DOM content ready
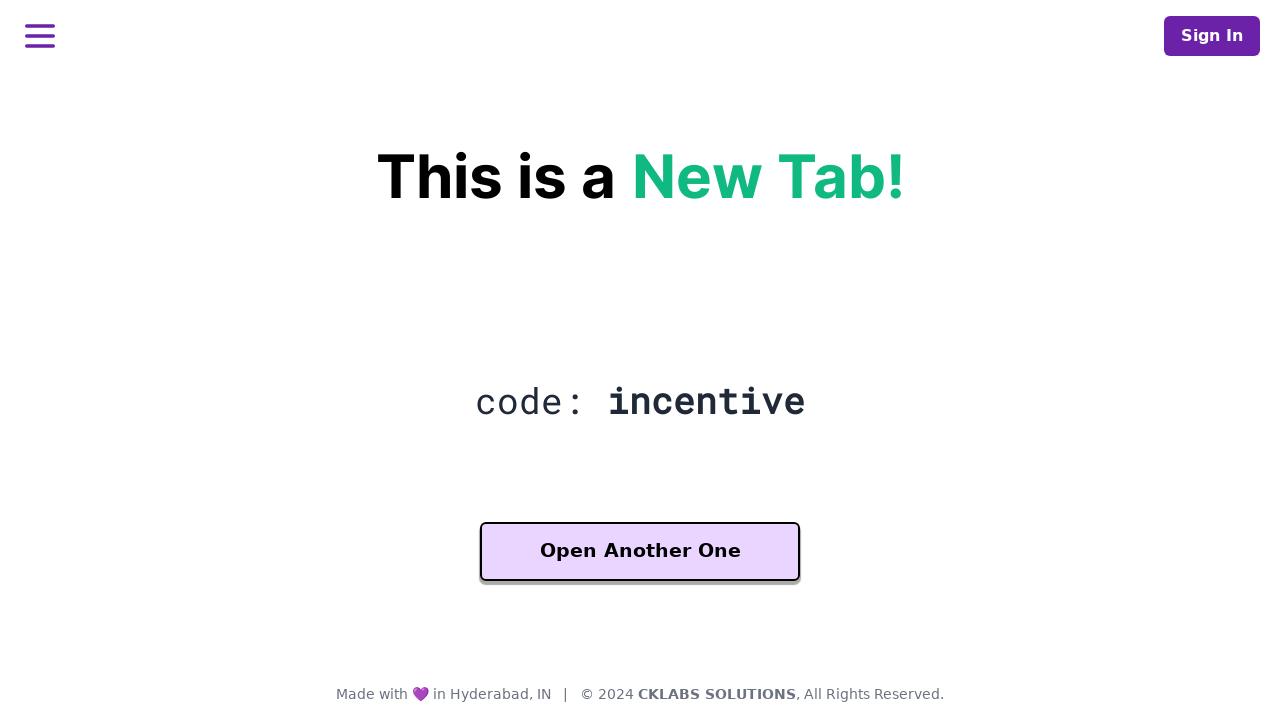

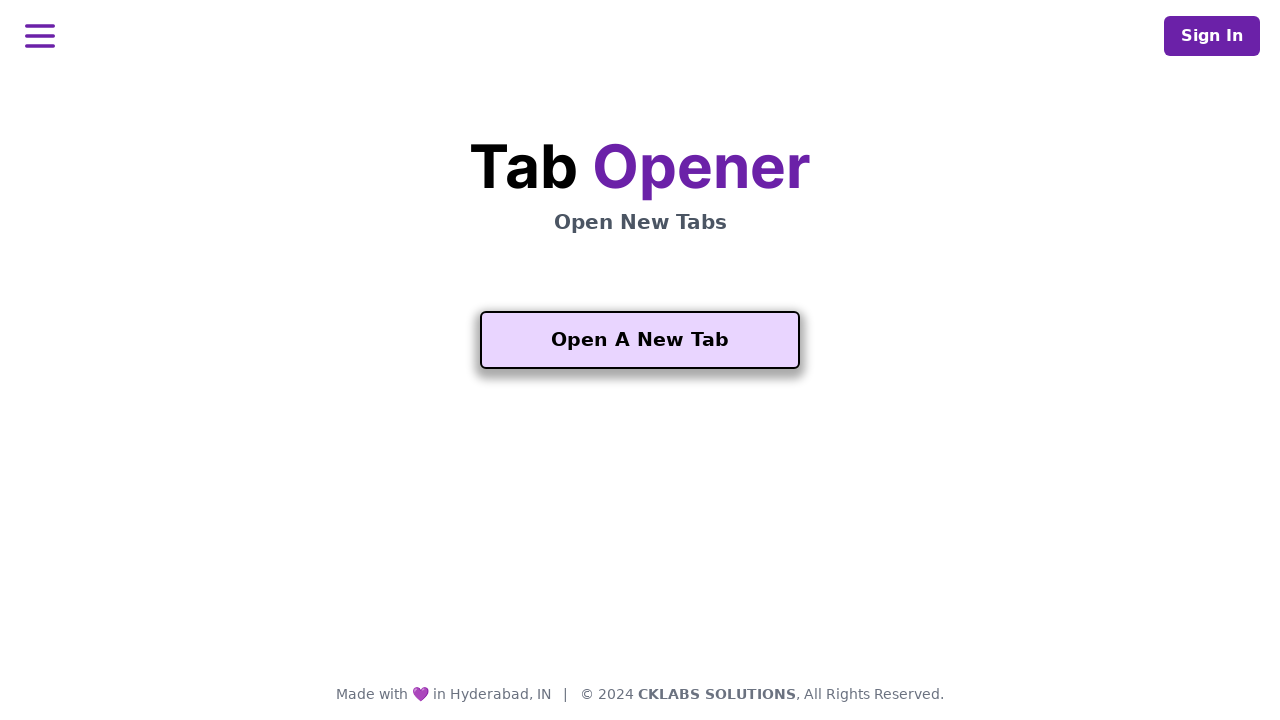